Tests opening multiple tabs and performing different actions in each based on their titles

Starting URL: https://www.hyrtutorials.com/p/window-handles-practice.html

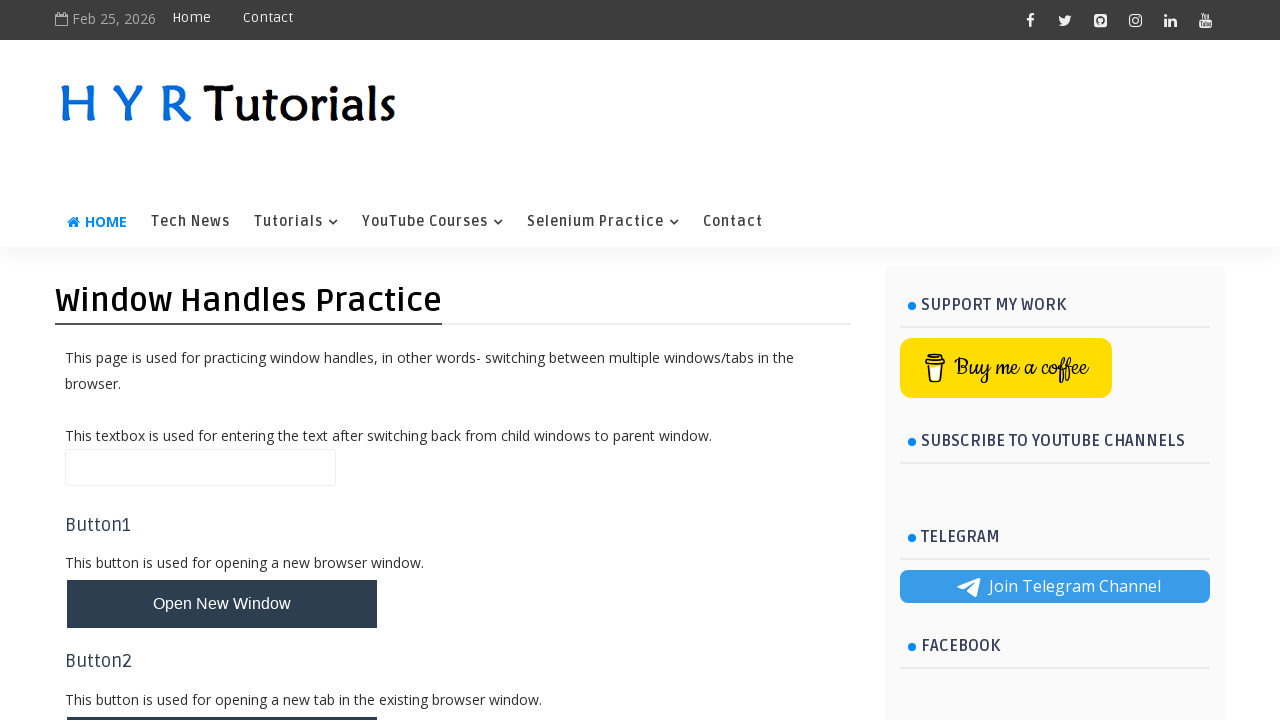

Clicked button to open multiple tabs at (222, 499) on xpath=//button[@id='newTabsBtn']
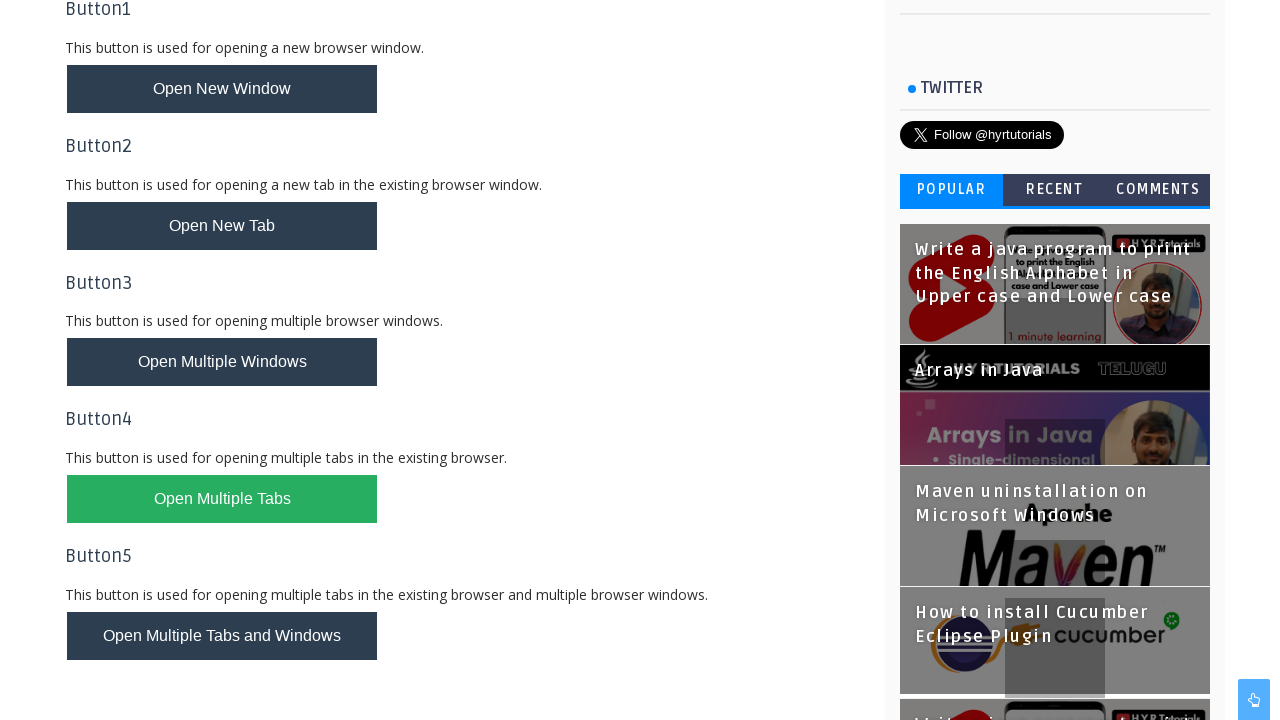

Waited for tabs to open
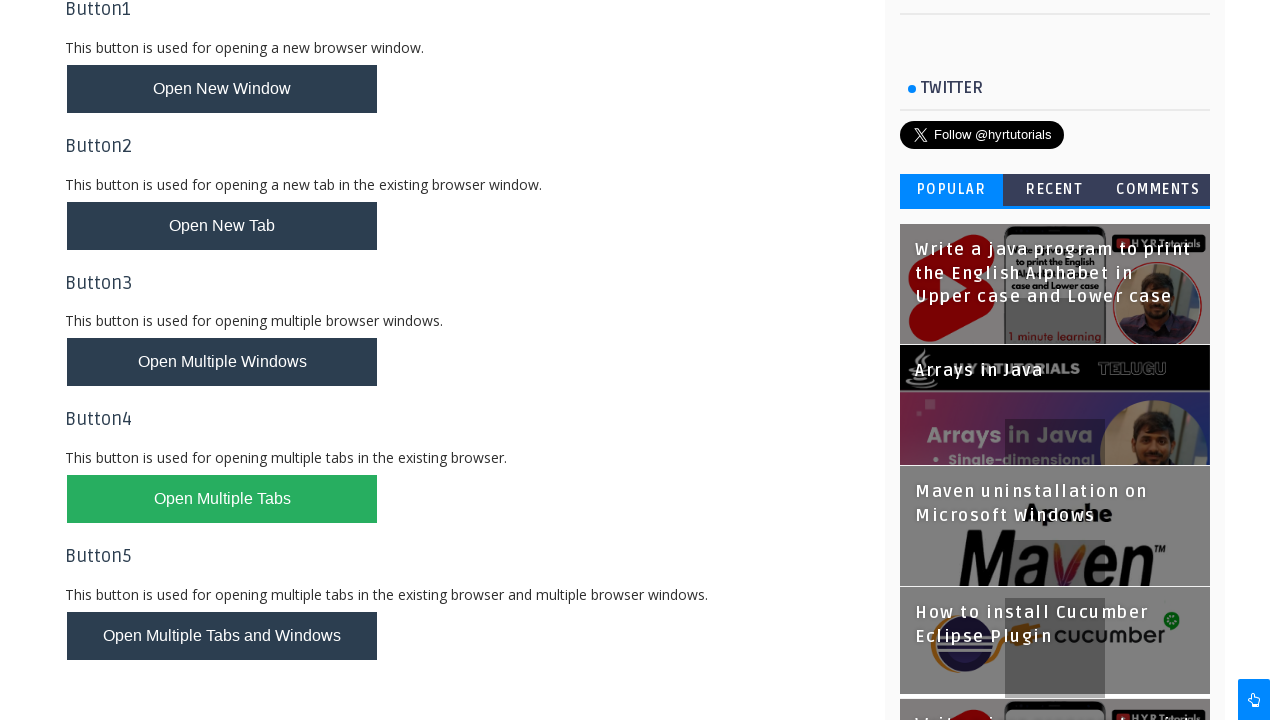

Processing tab with title: AlertsDemo - H Y R Tutorials
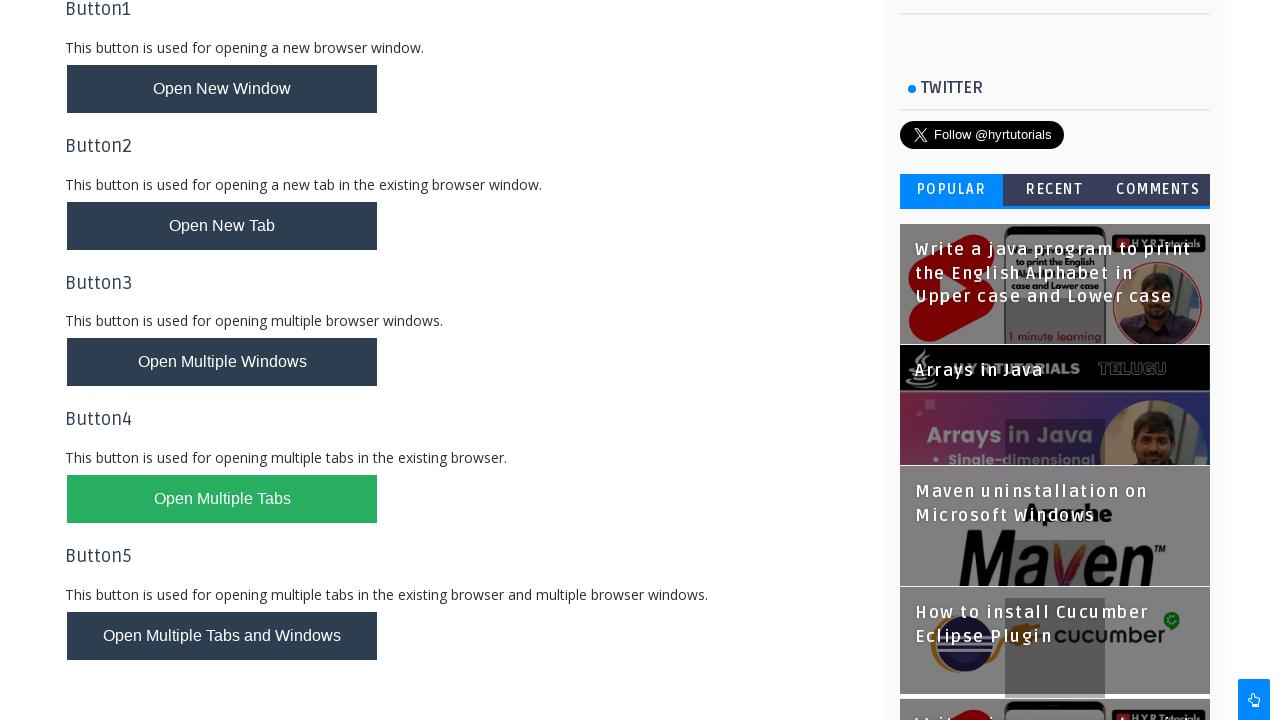

Clicked alert box button in AlertsDemo tab at (114, 494) on #alertBox
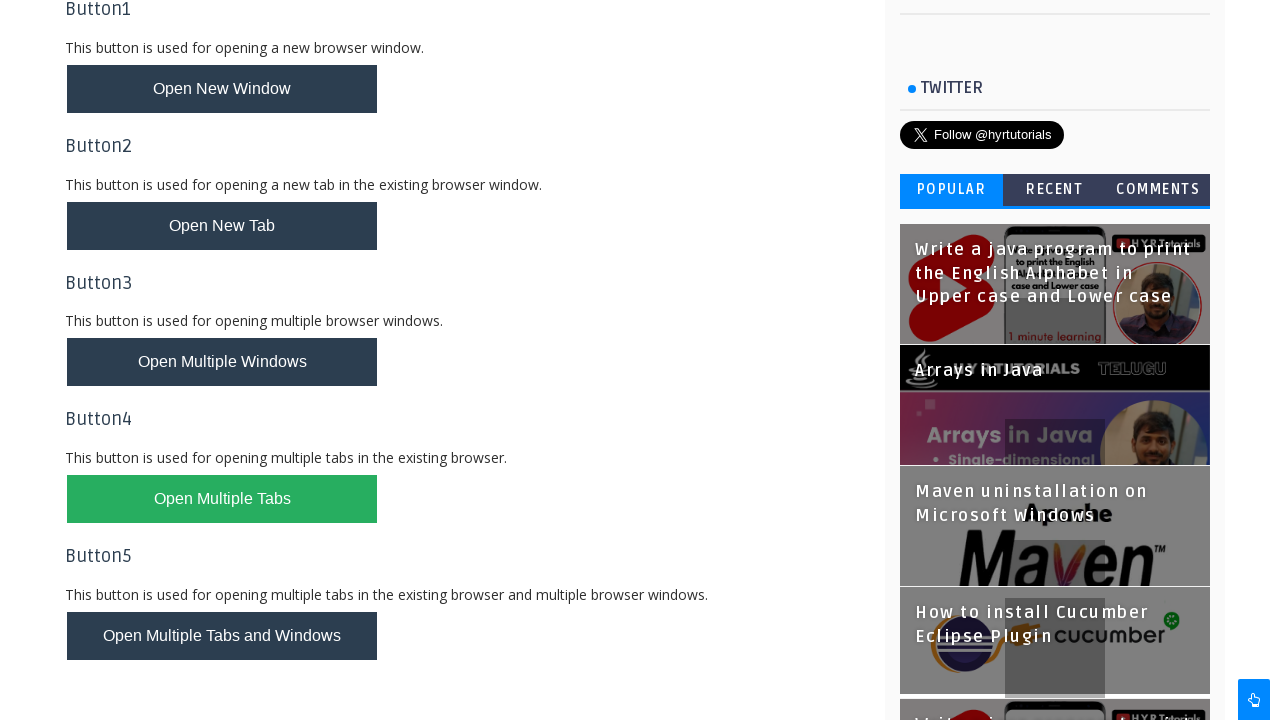

Set up dialog handler to accept alert
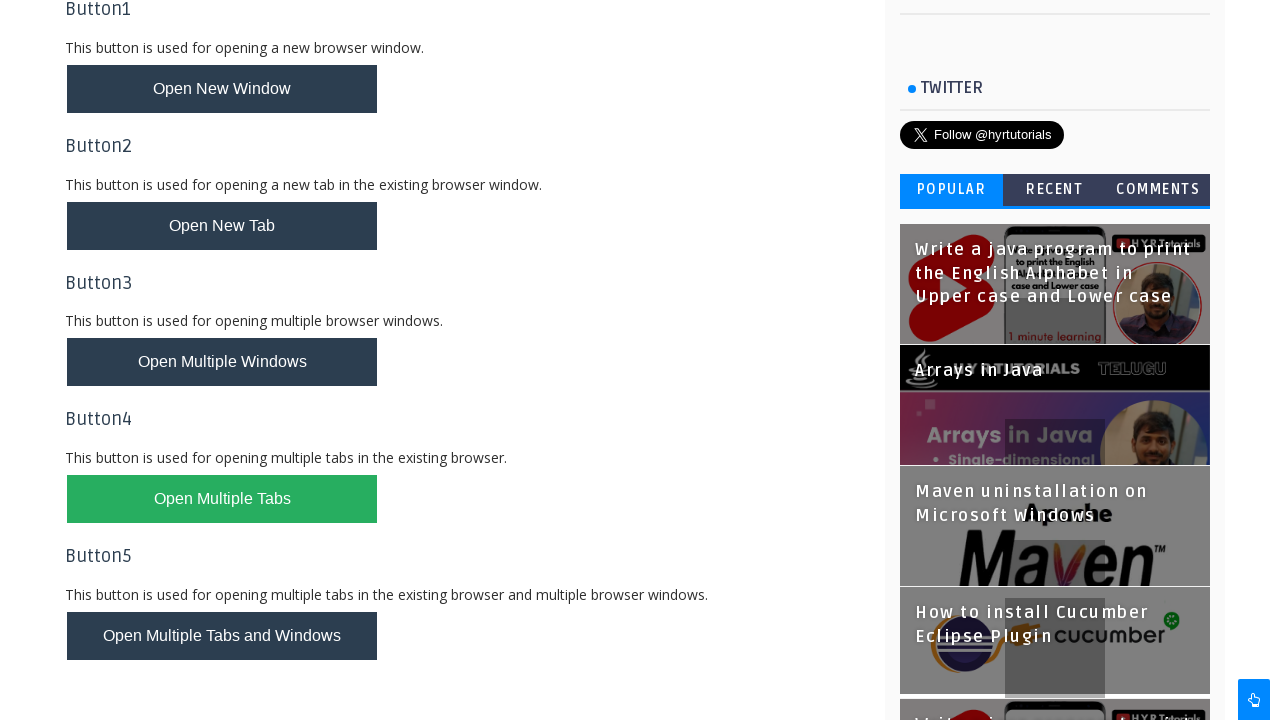

Clicked confirm box button at (114, 573) on #confirmBox
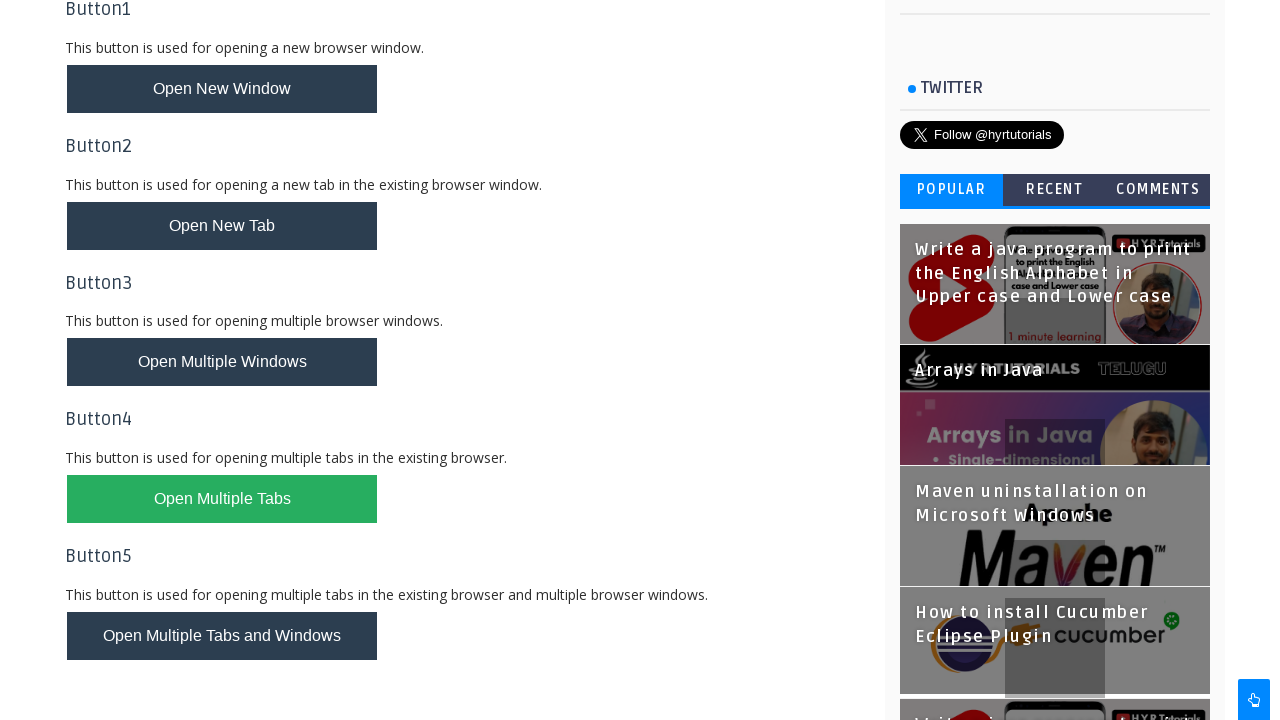

Set up dialog handler to accept confirmation
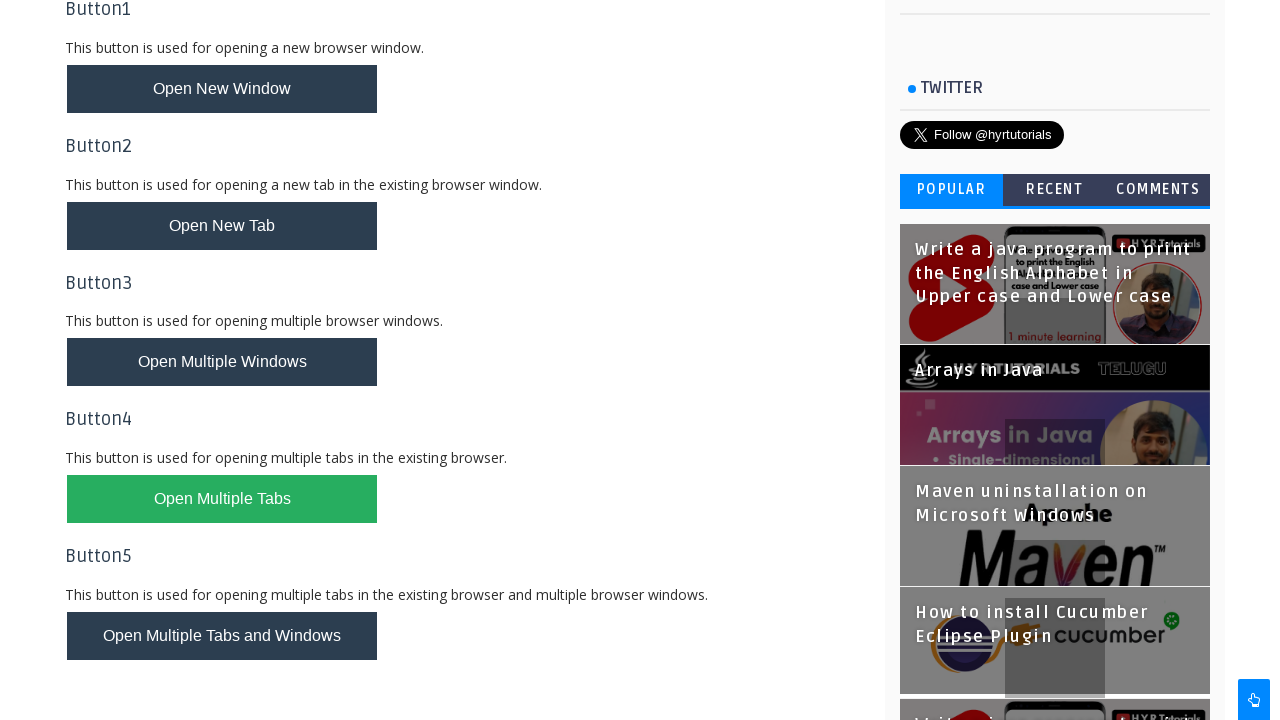

Set up dialog handler to accept prompt with text 'Srikanth'
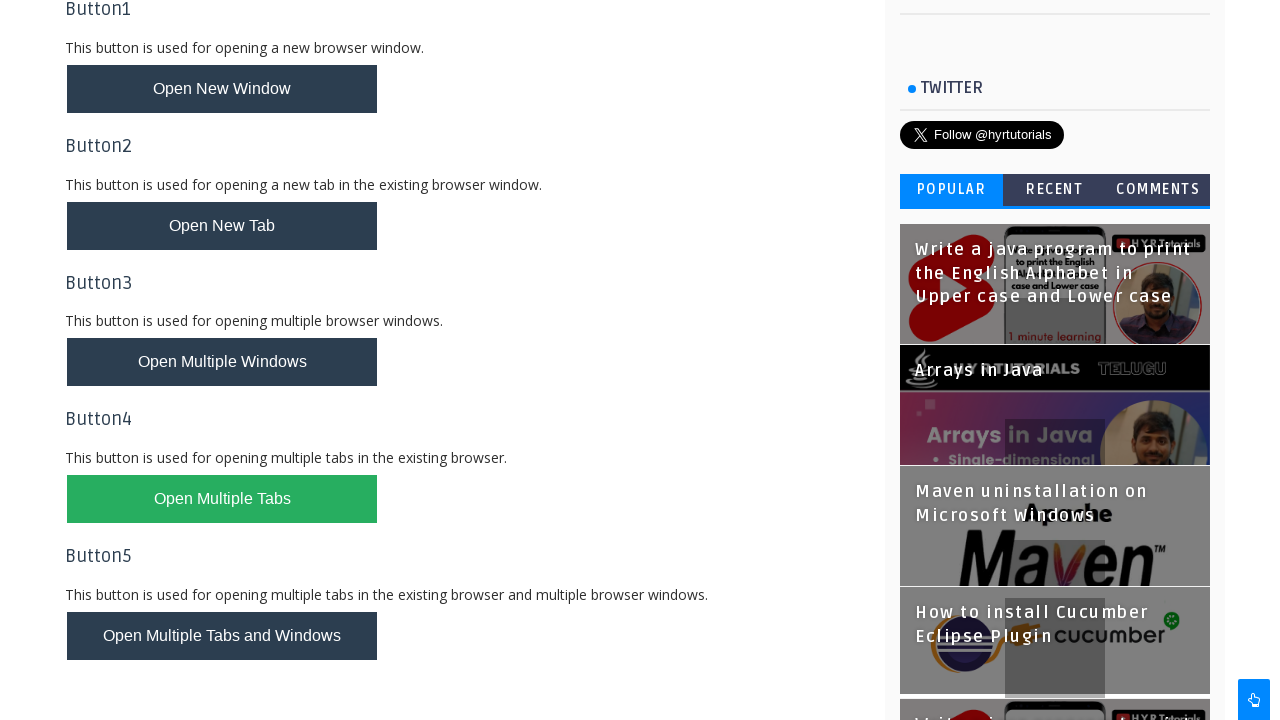

Clicked prompt box button at (114, 652) on xpath=//button[@id='promptBox']
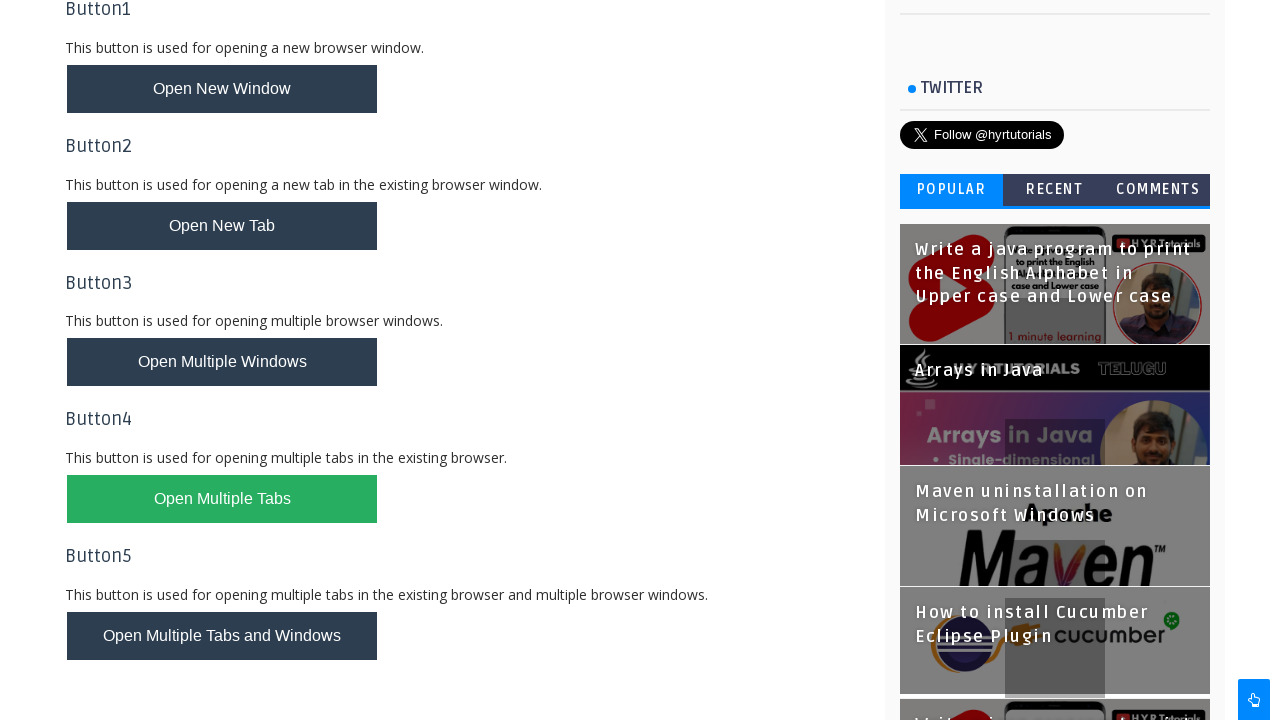

Closed AlertsDemo tab
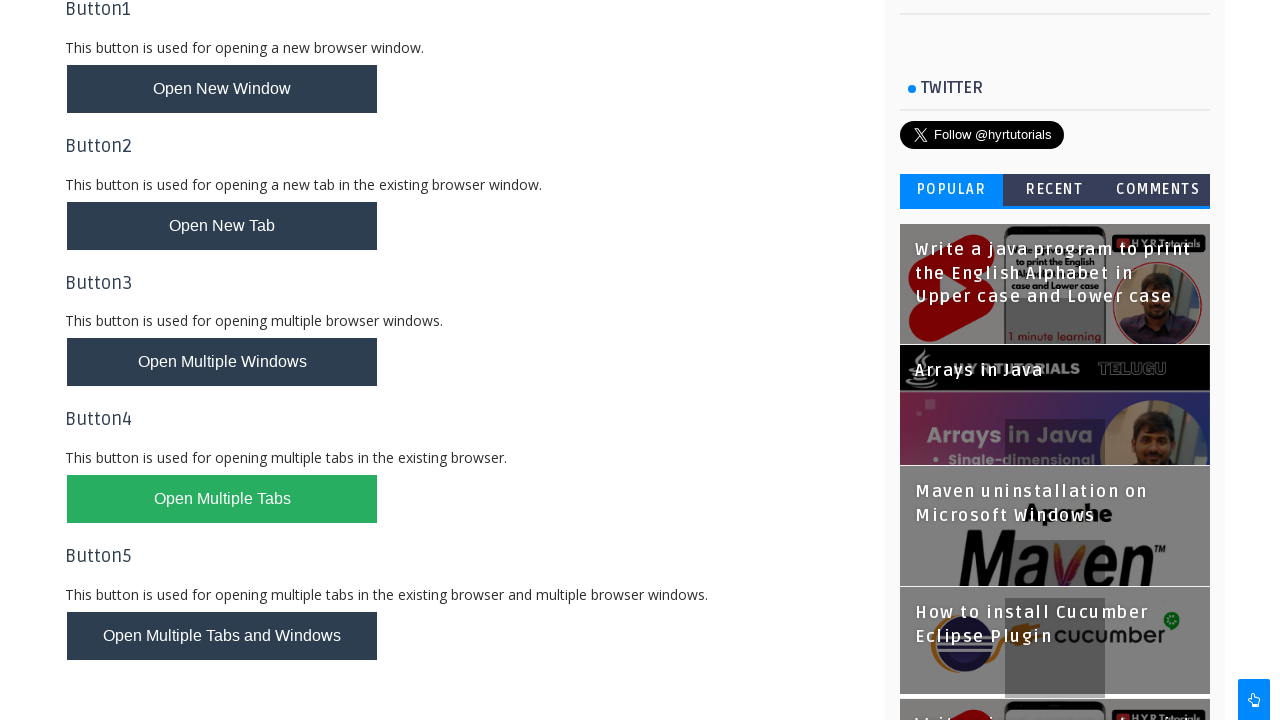

Processing tab with title: Basic Controls - H Y R Tutorials
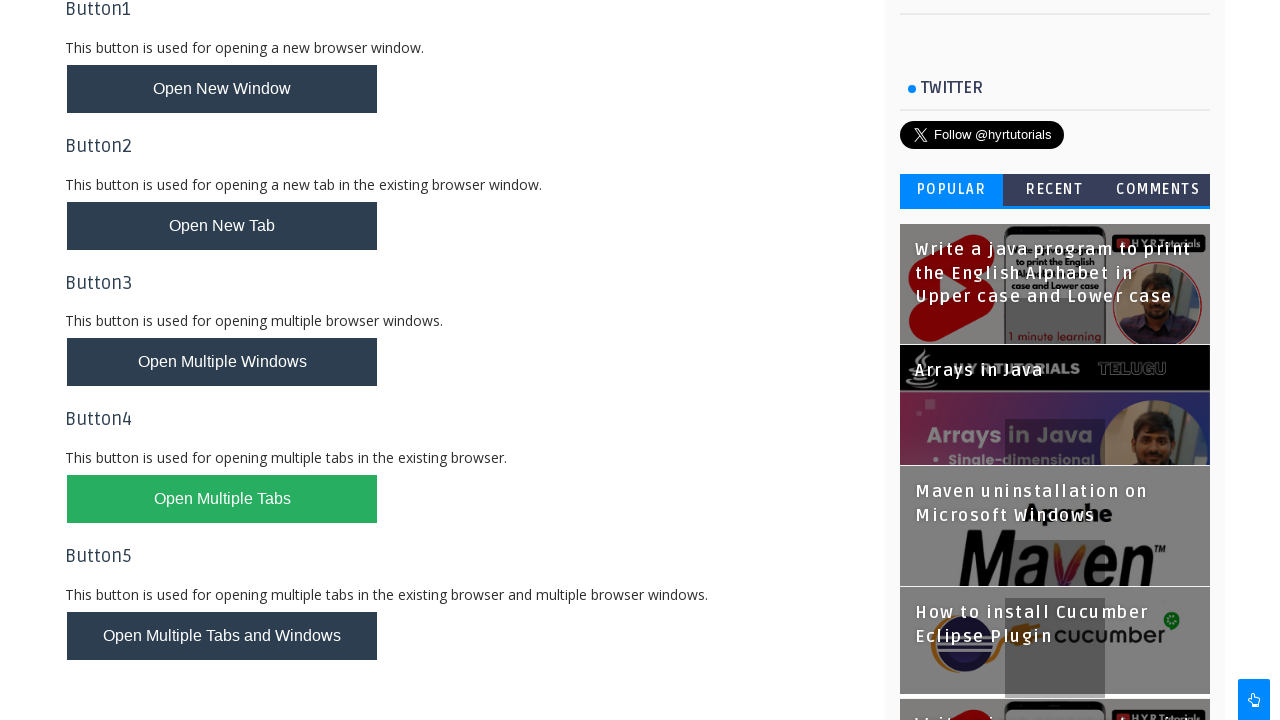

Filled first name field with 'Sri' in Basic Controls tab on //input[@id='firstName']
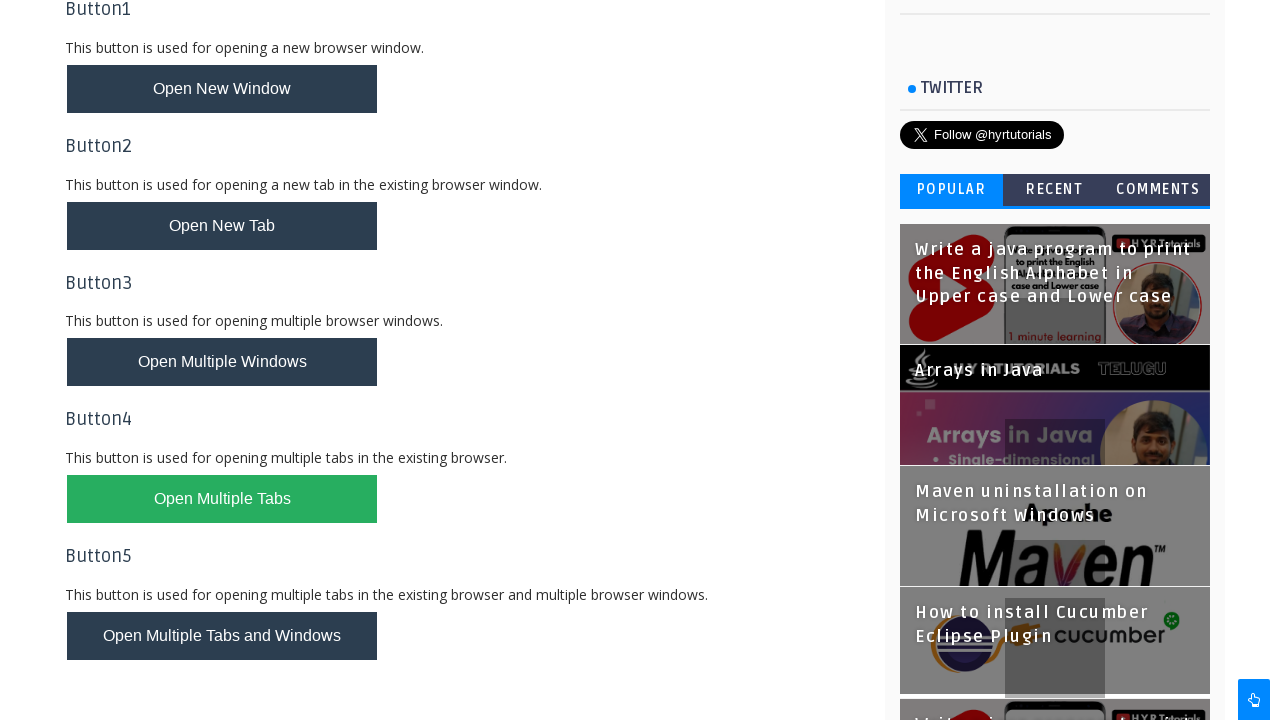

Filled last name field with 'Kanth' on //input[@id='lastName']
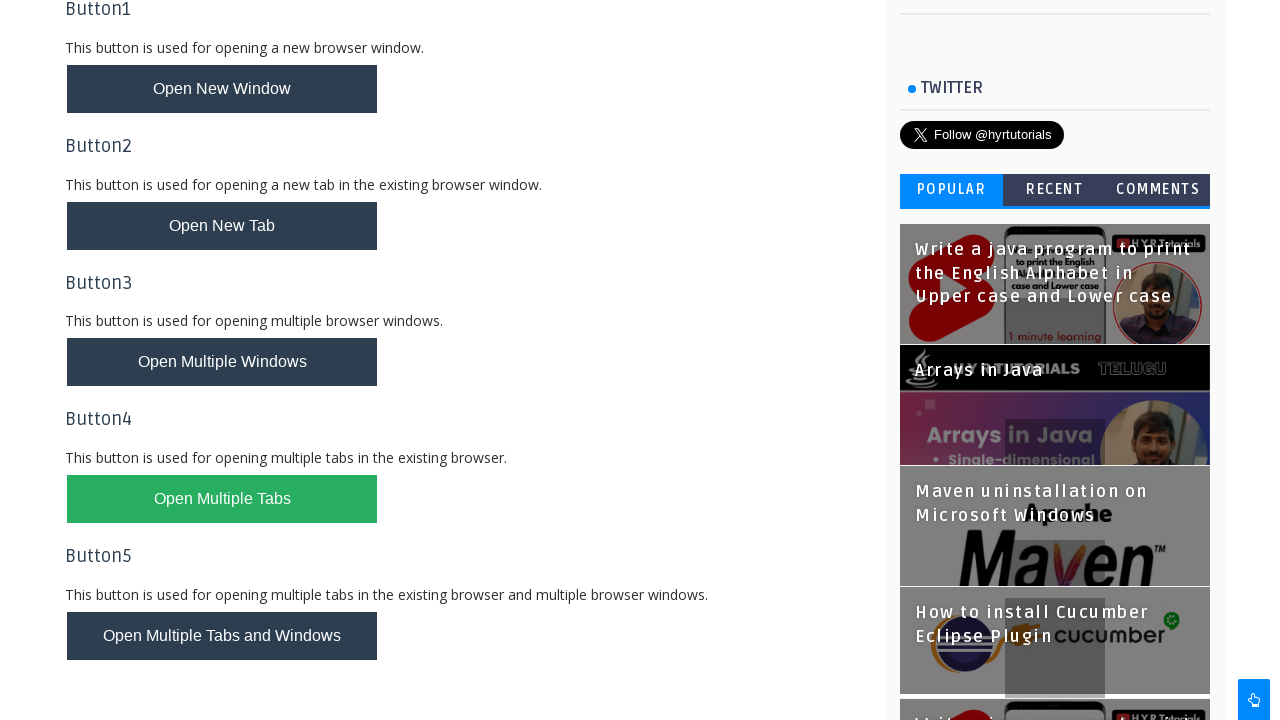

Checked English checkbox at (216, 360) on xpath=//input[@id='englishchbx']
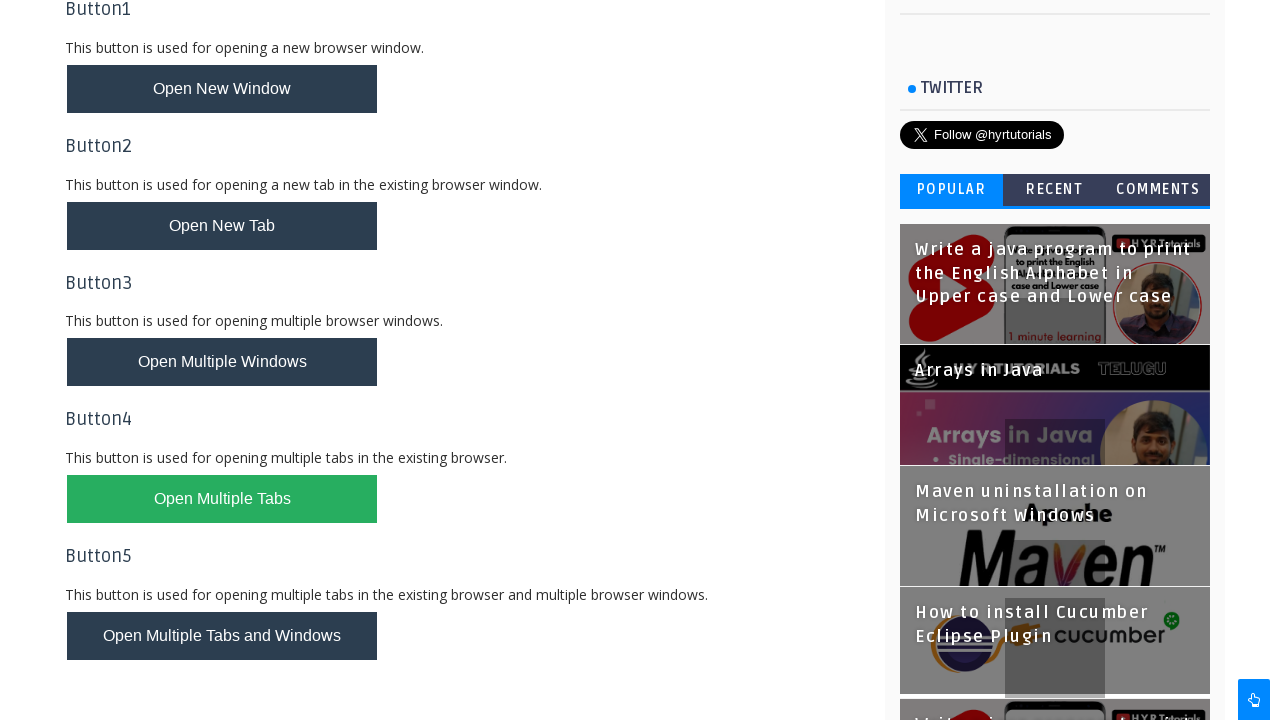

Checked Hindi checkbox at (298, 478) on xpath=//input[@id='hindichbx']
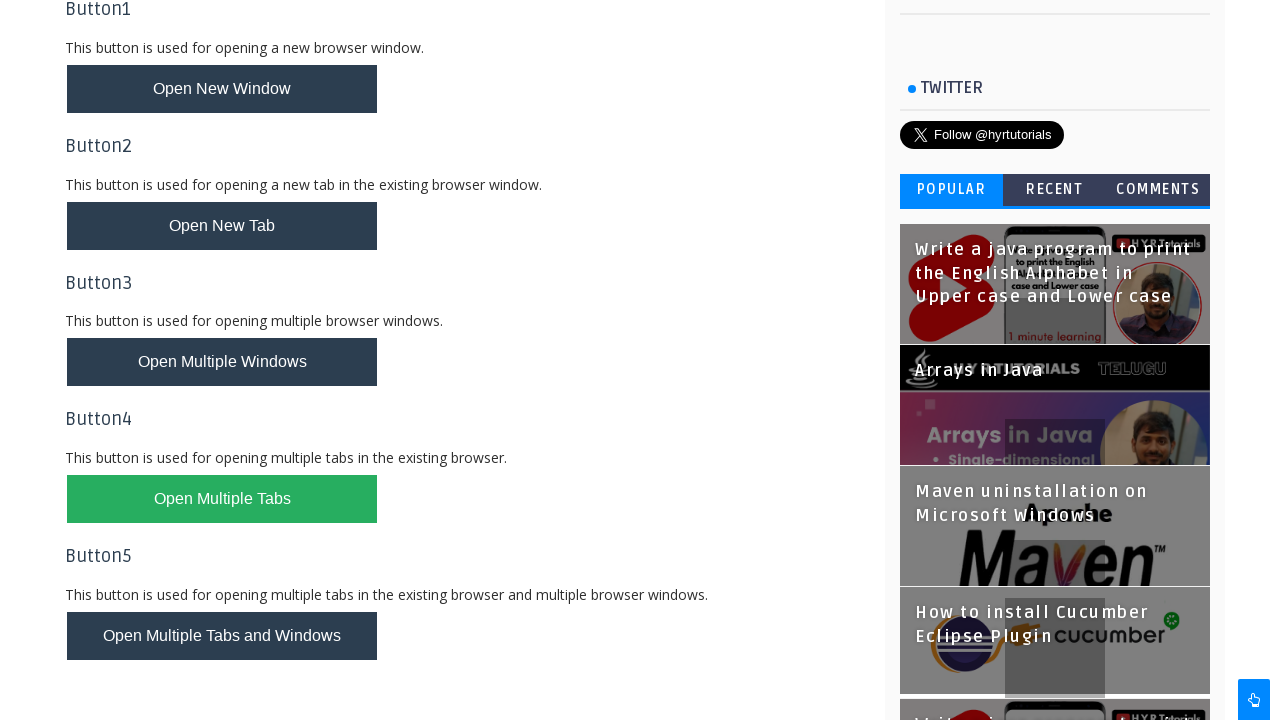

Filled email field with 'sri@gmail.com' on //input[@id='email']
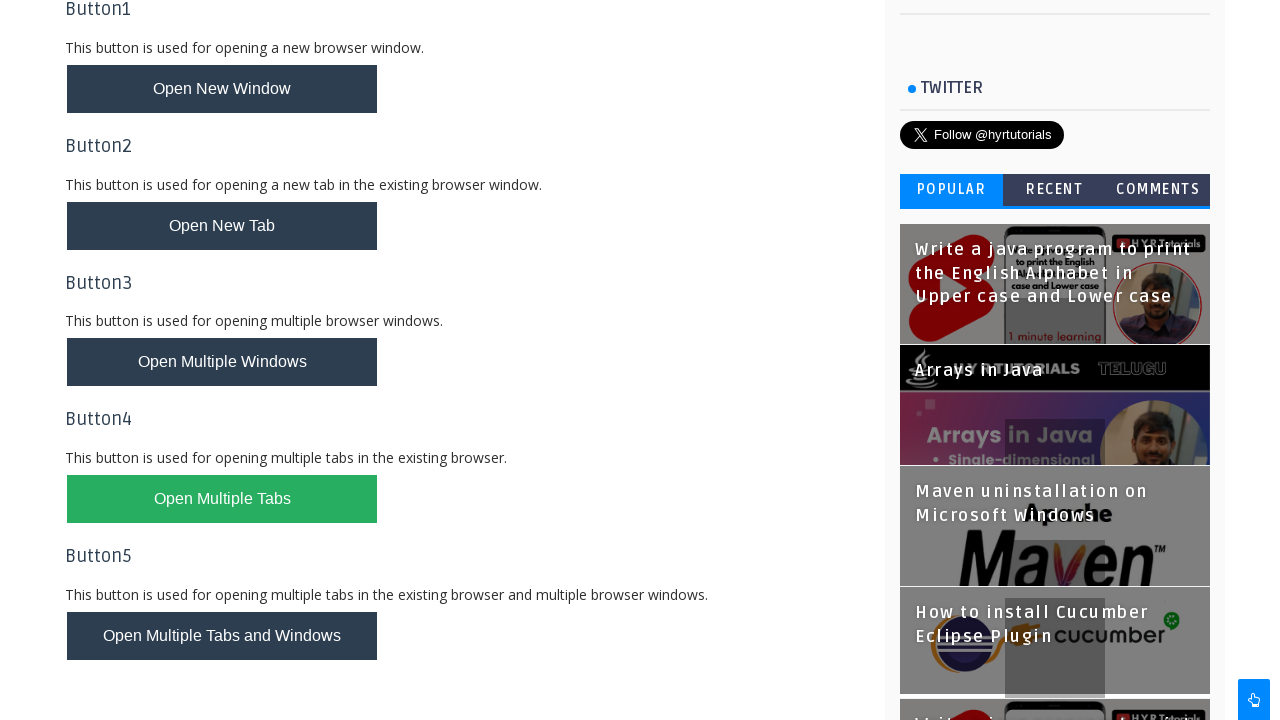

Filled password field with 'Srikanth123' on //input[@id='password']
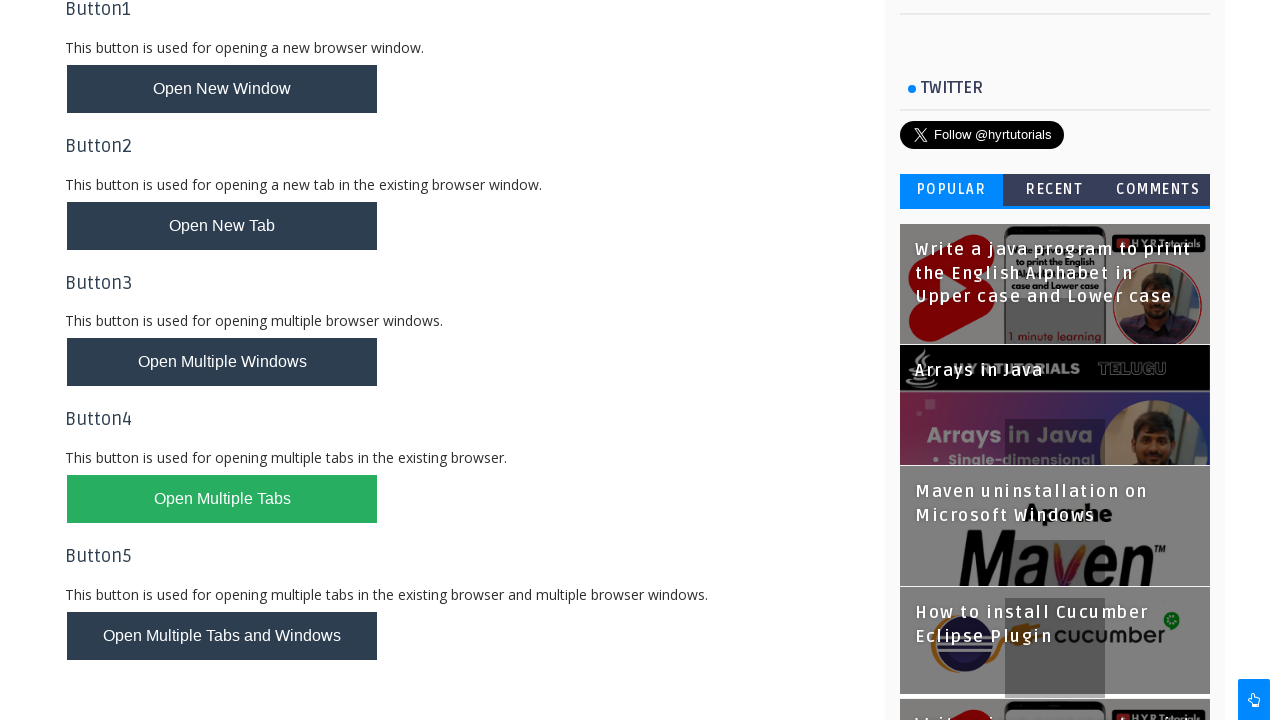

Clicked register button to submit form at (266, 626) on xpath=//button[@id='registerbtn']
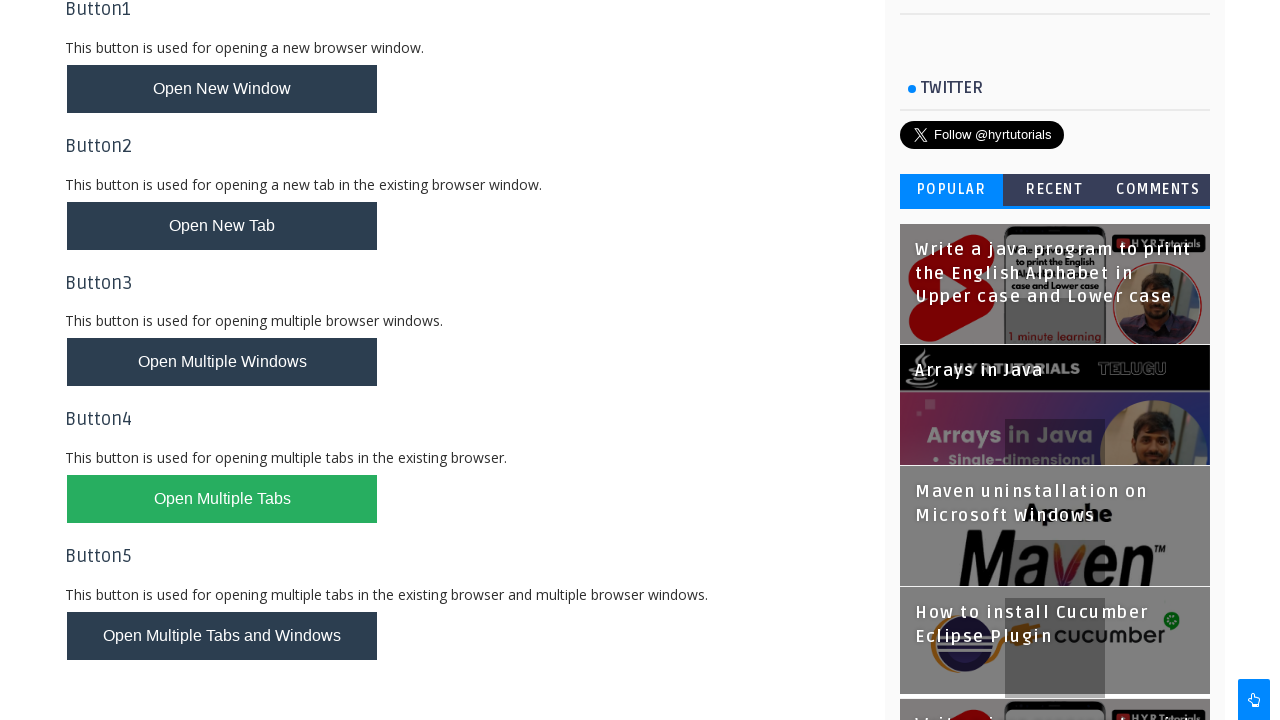

Closed Basic Controls tab
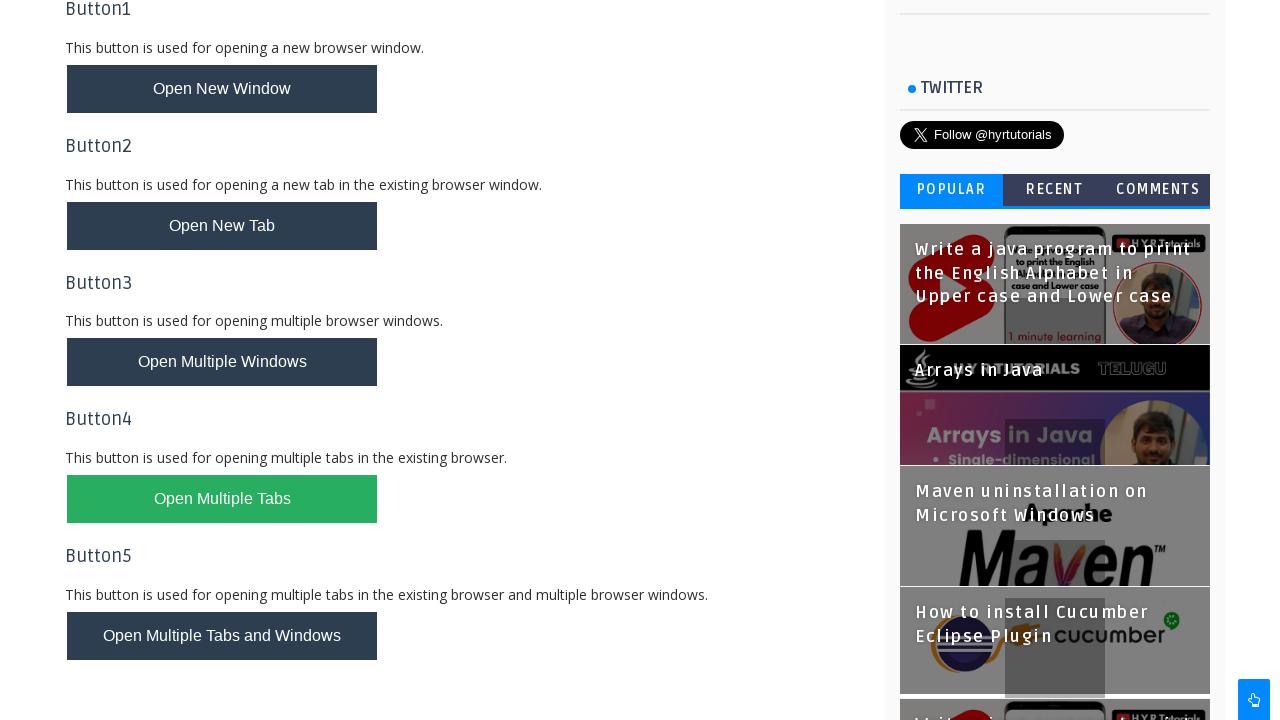

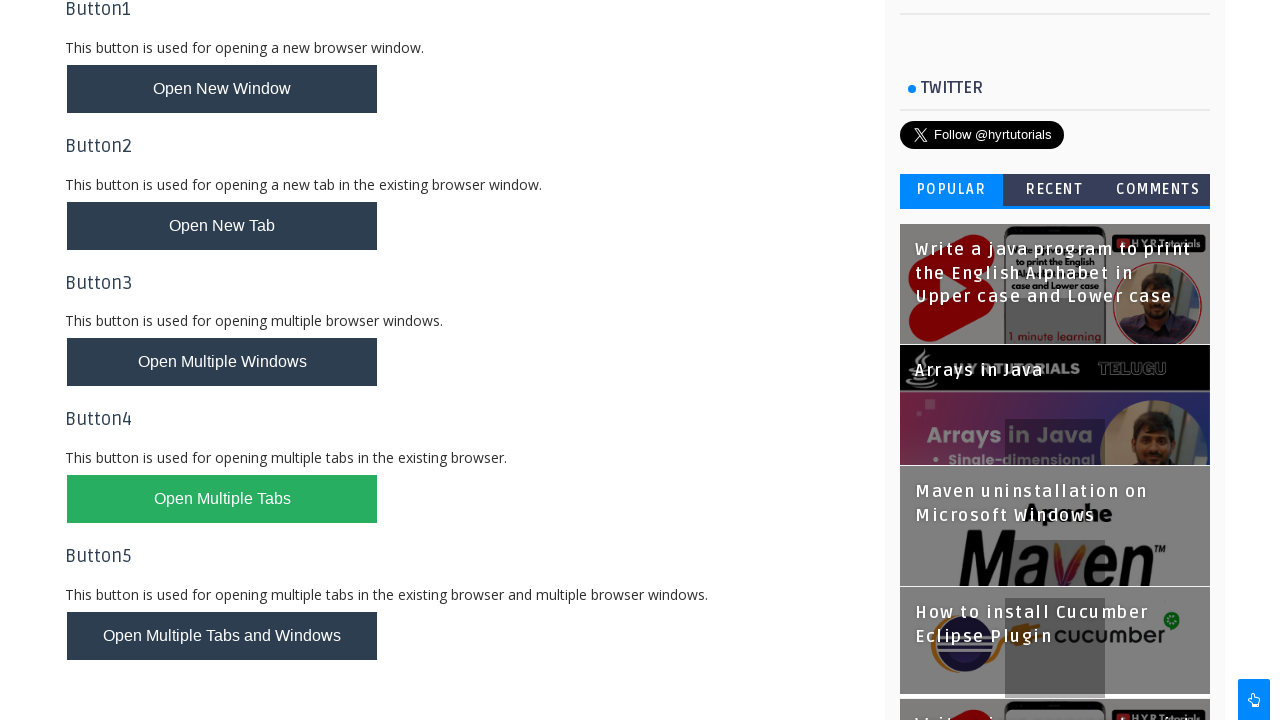